Tests dropdown selection functionality by selecting options by value and verifying the selected option text matches expected values

Starting URL: http://the-internet.herokuapp.com/dropdown

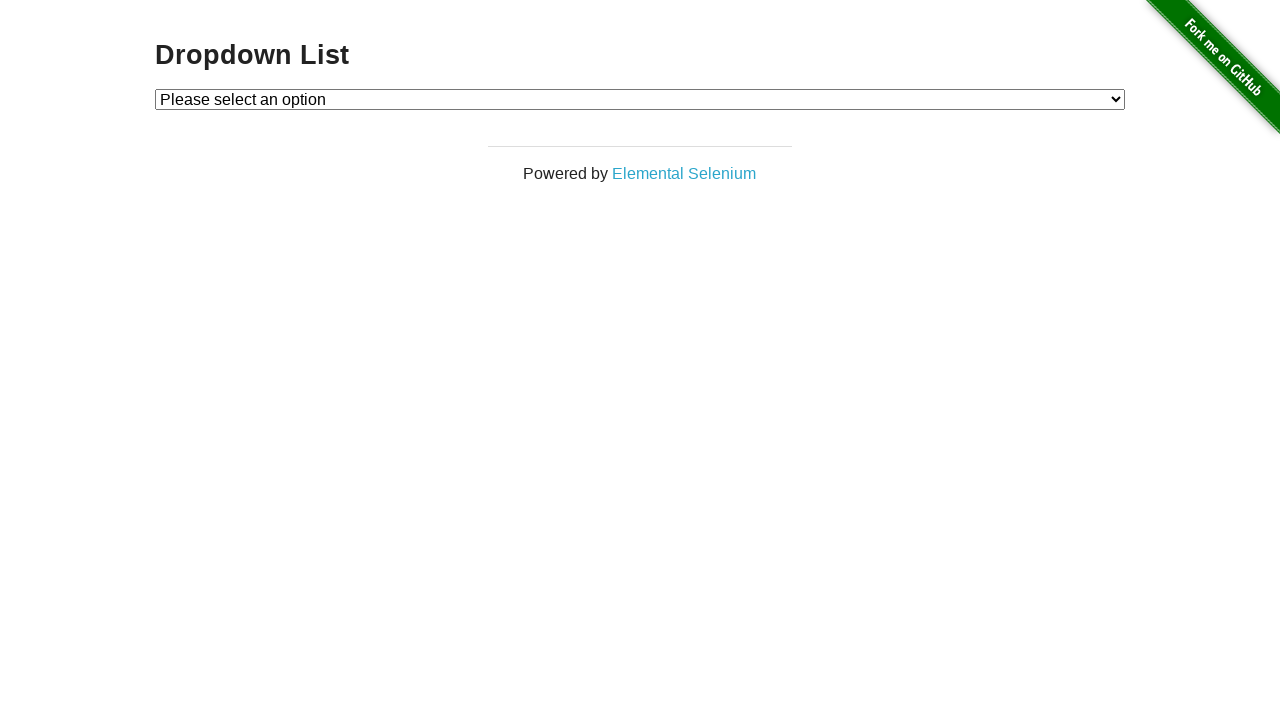

Selected first dropdown option by value '1' on #dropdown
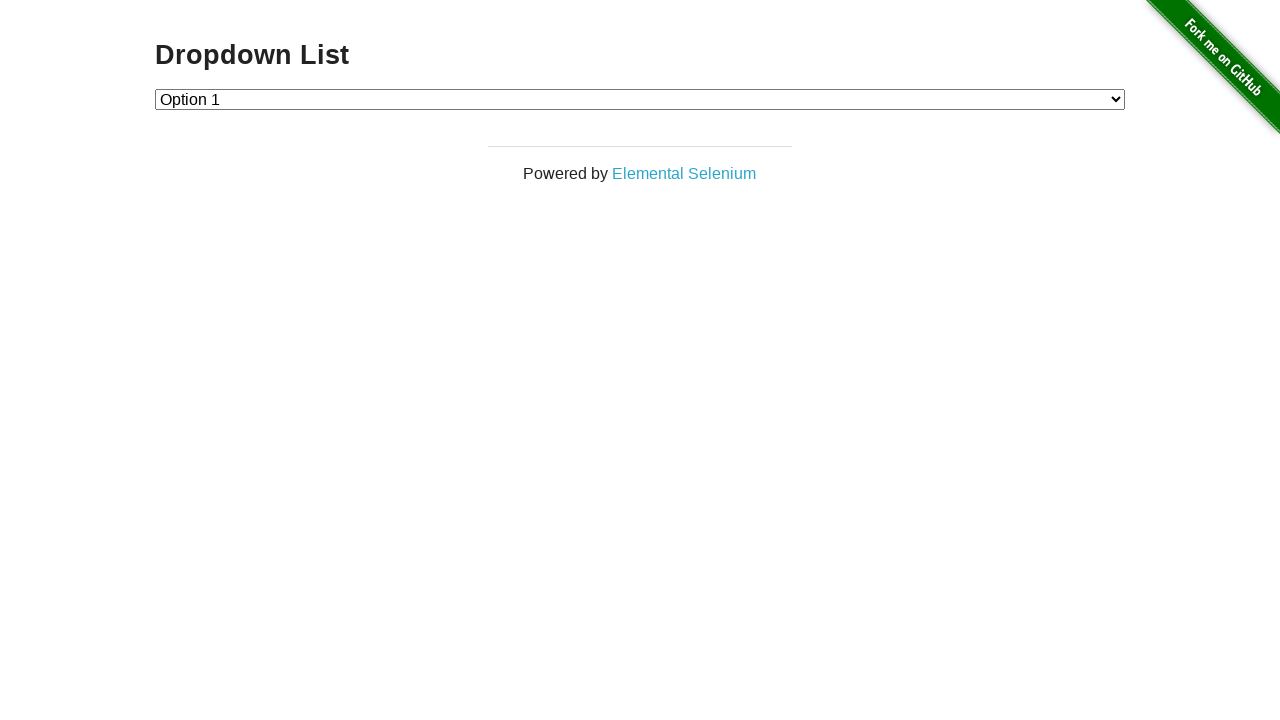

Retrieved text content of selected dropdown option
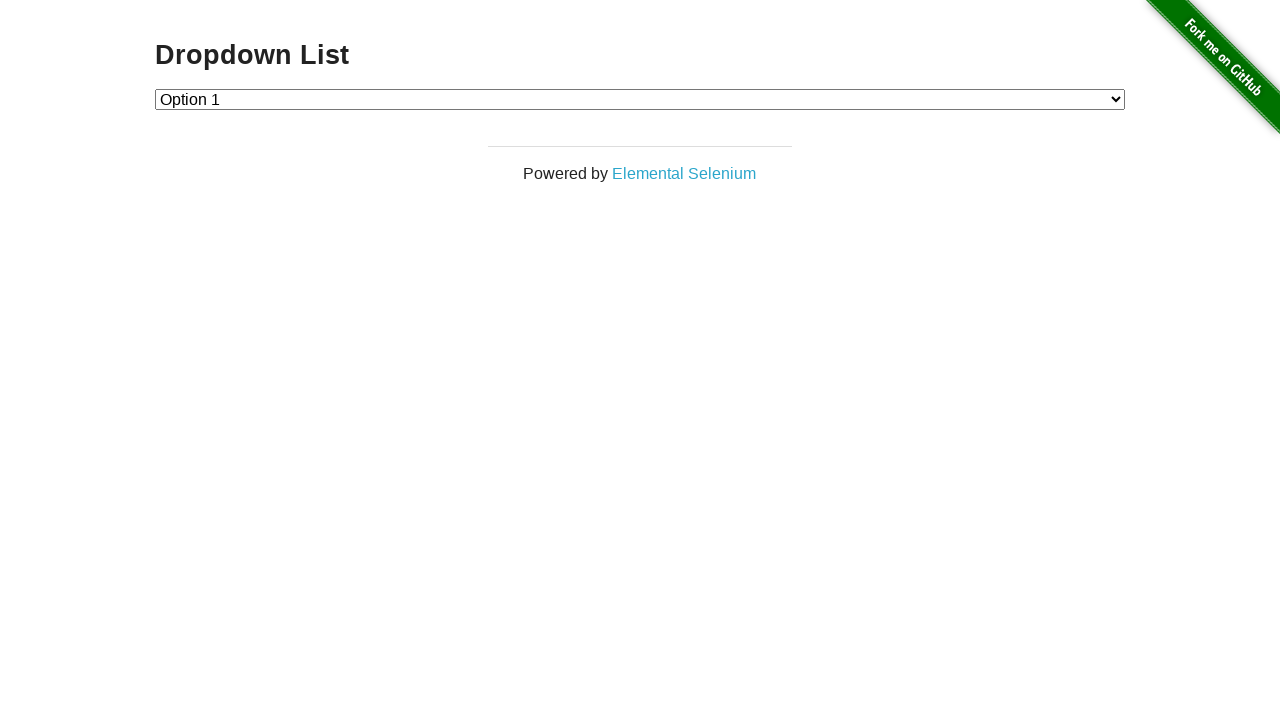

Verified first option 'Option 1' is selected
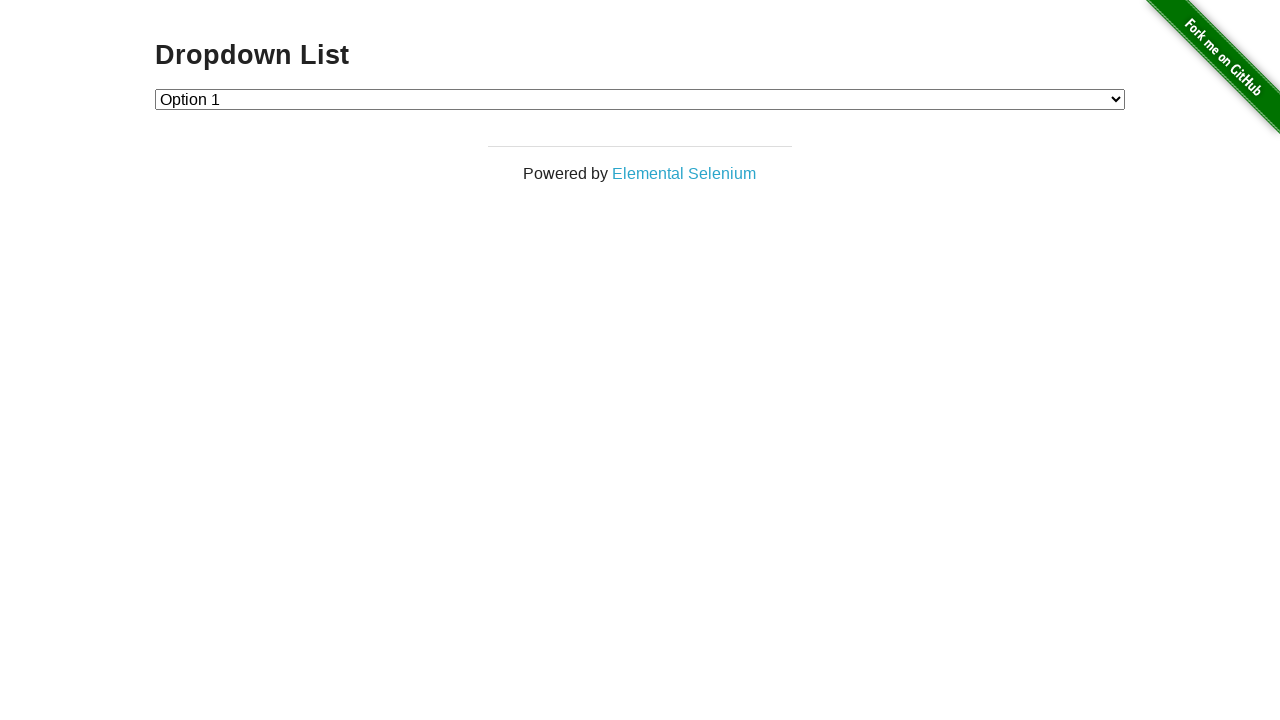

Selected second dropdown option by value '2' on #dropdown
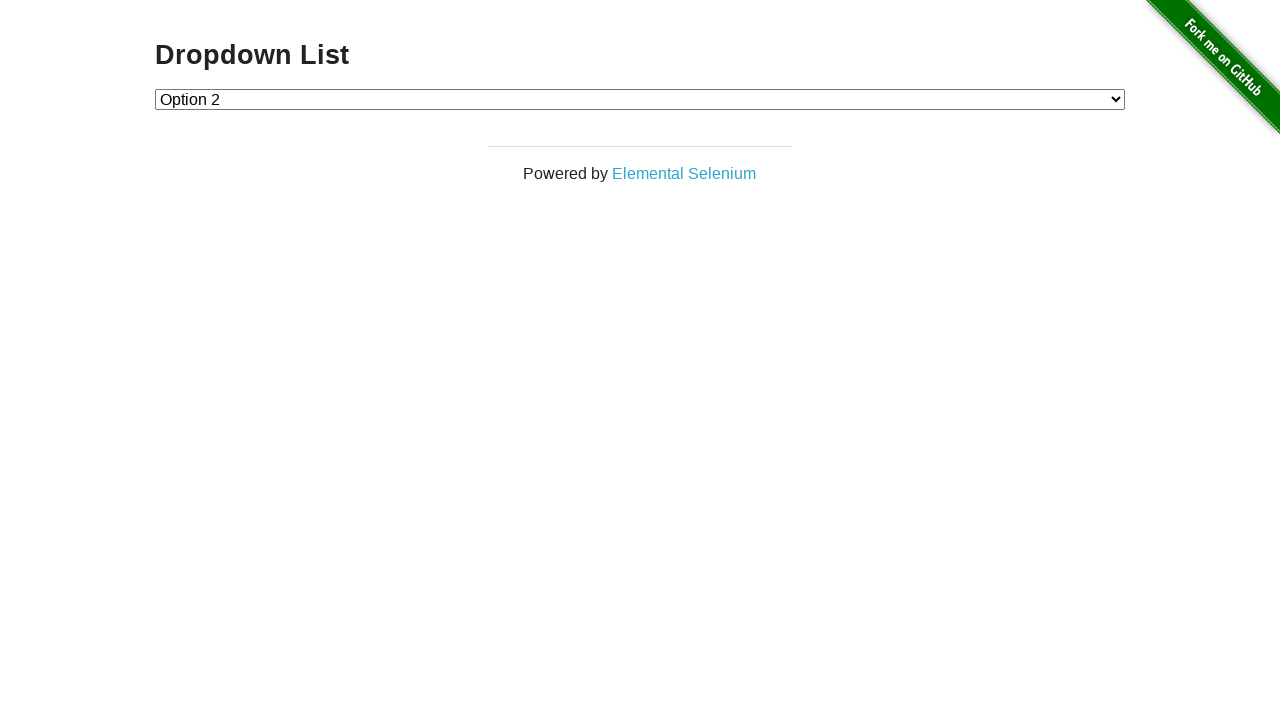

Retrieved text content of selected dropdown option
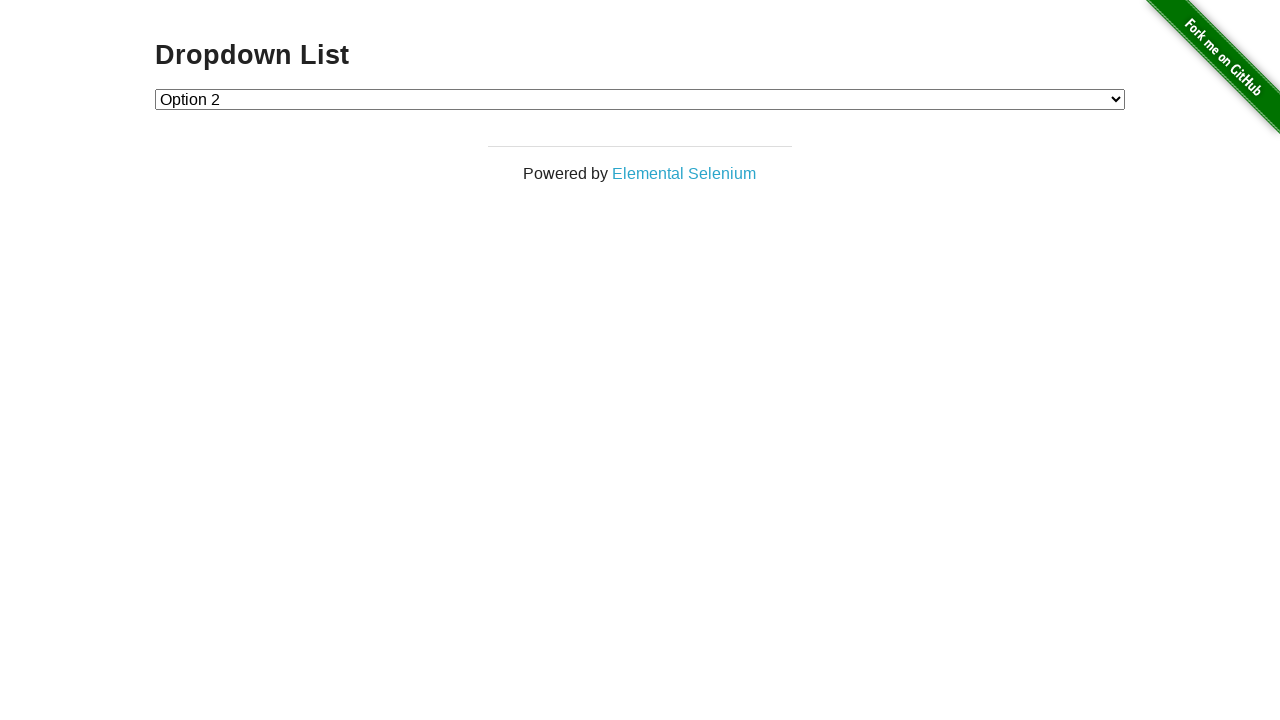

Verified second option 'Option 2' is selected
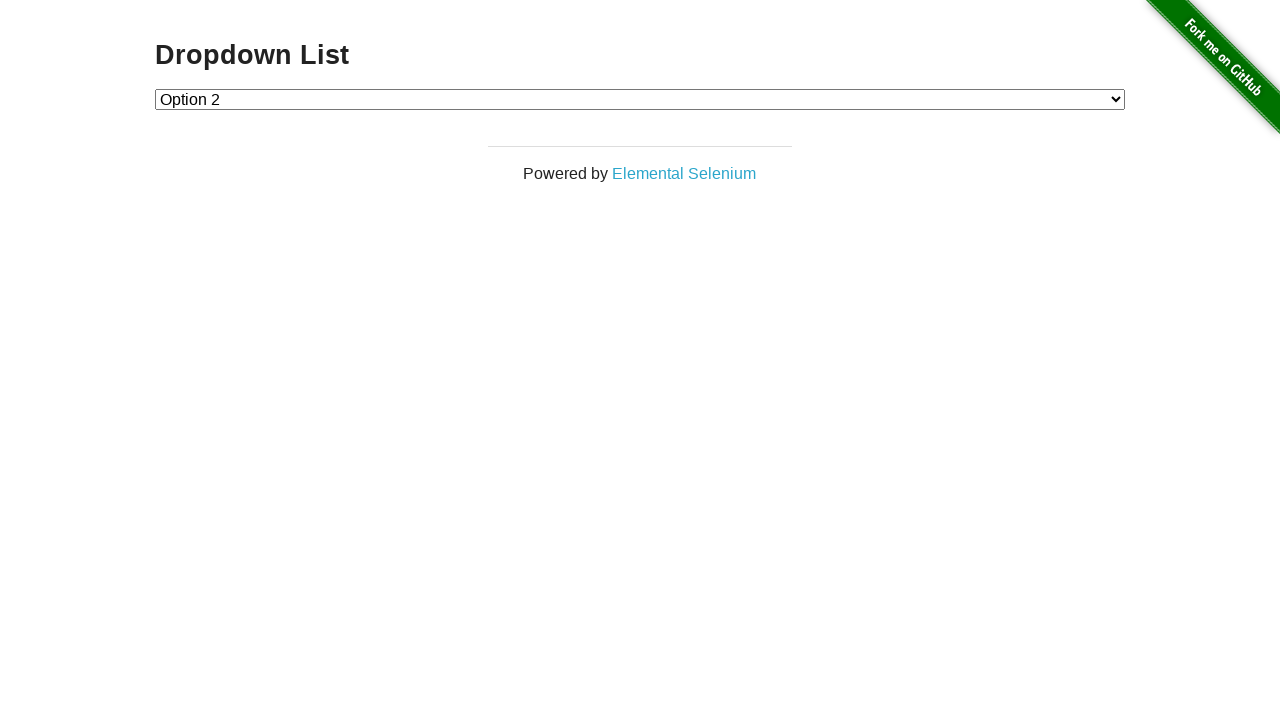

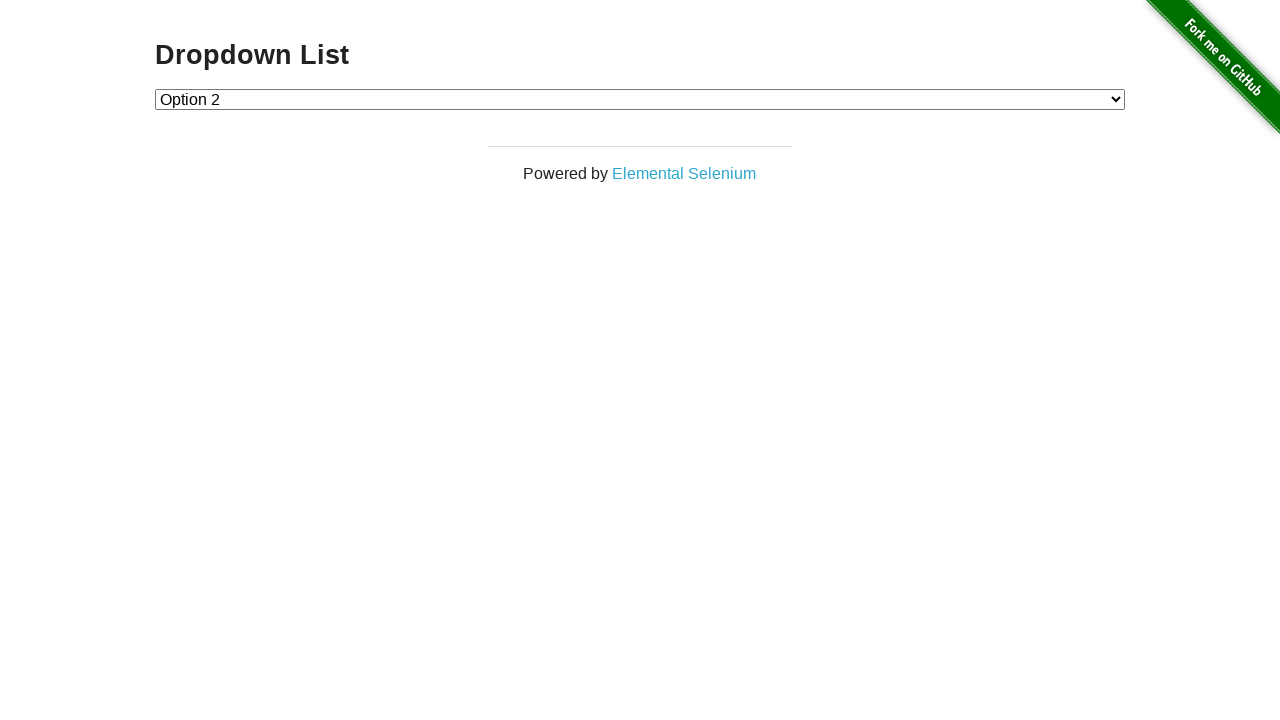